Tests adding a product to cart on a practice e-commerce shop by finding the "iphone X" product and clicking its add button, then navigating to the cart via the navbar link.

Starting URL: https://rahulshettyacademy.com/angularpractice/shop

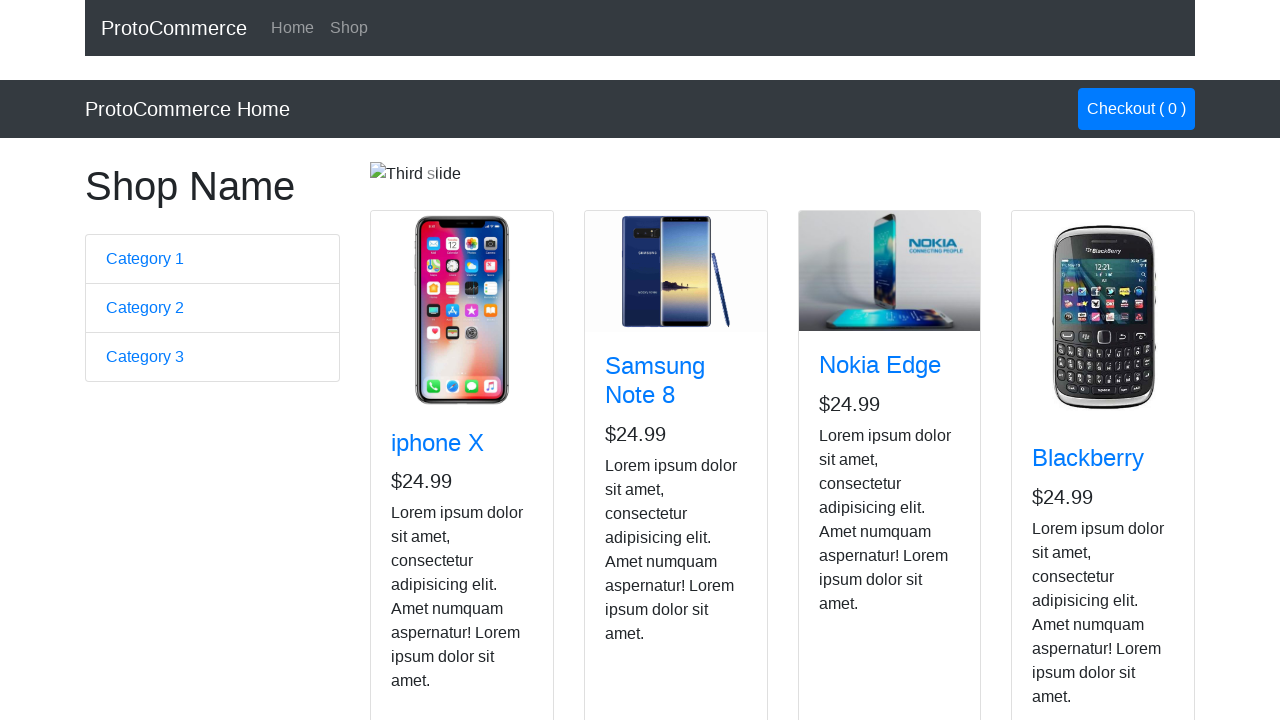

Product cards loaded on shop page
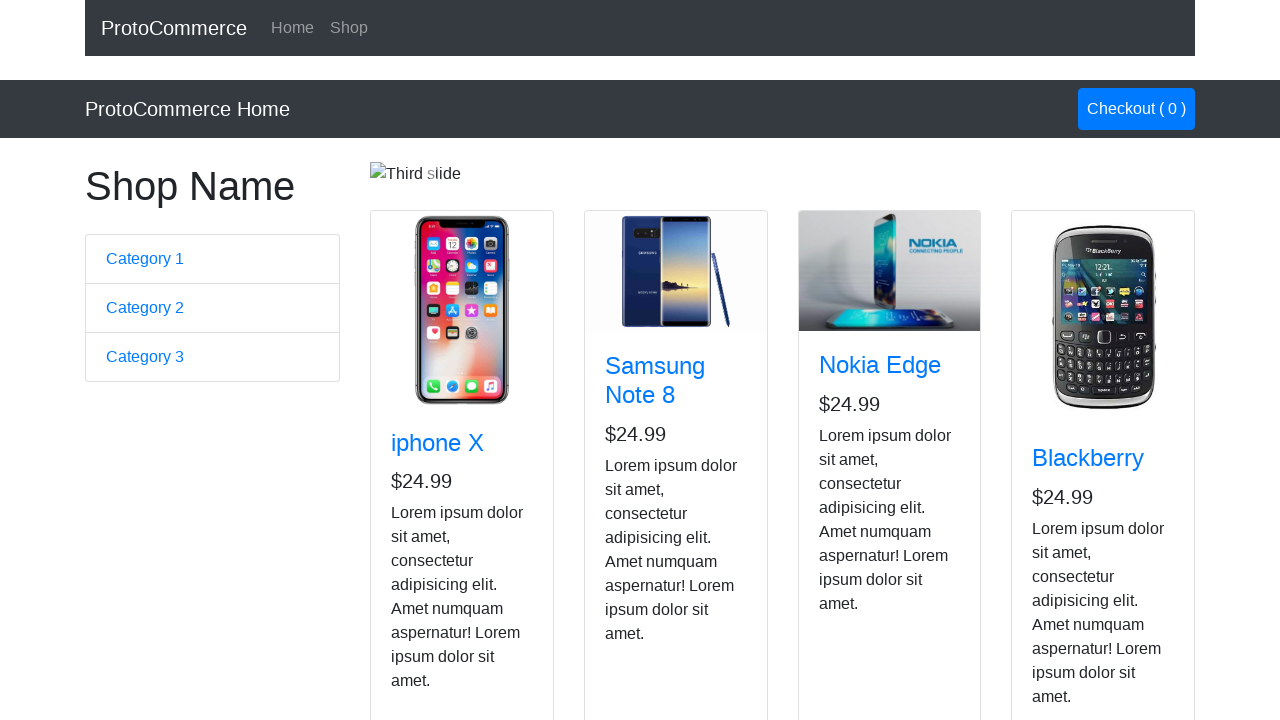

Retrieved all product add buttons
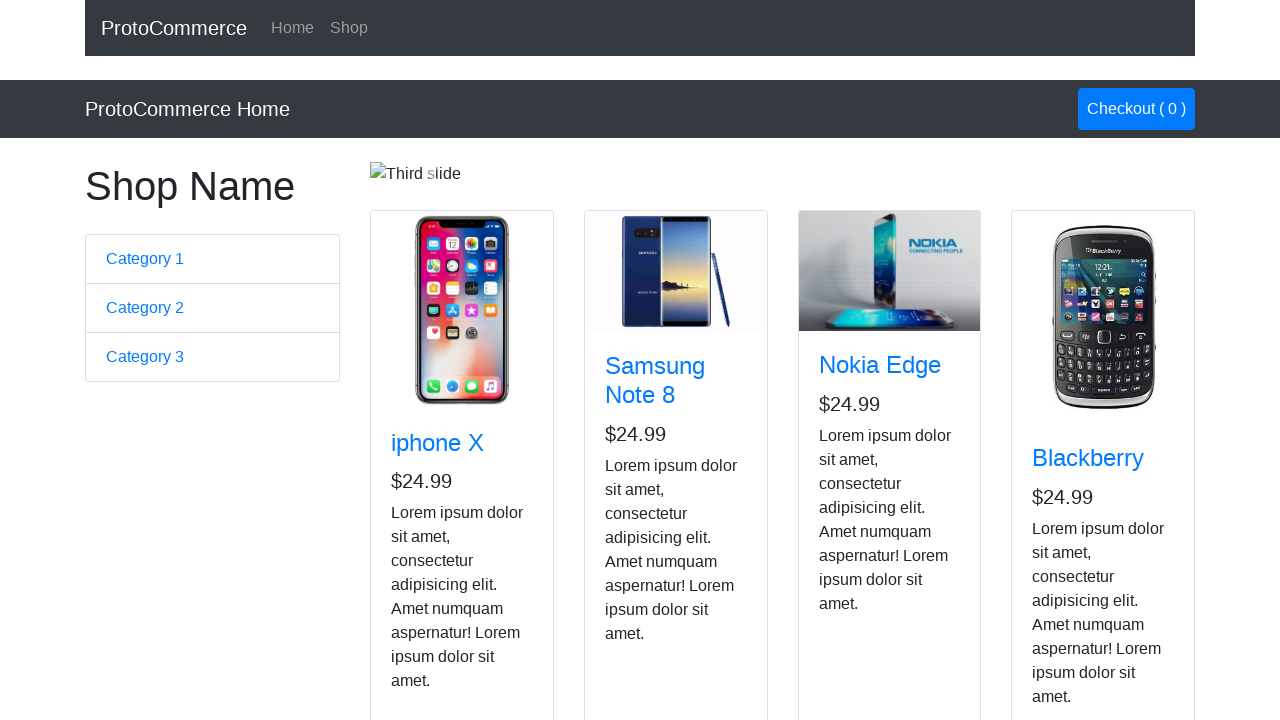

Clicked cart/checkout link in navbar at (1136, 109) on #navbarResponsive ul li a
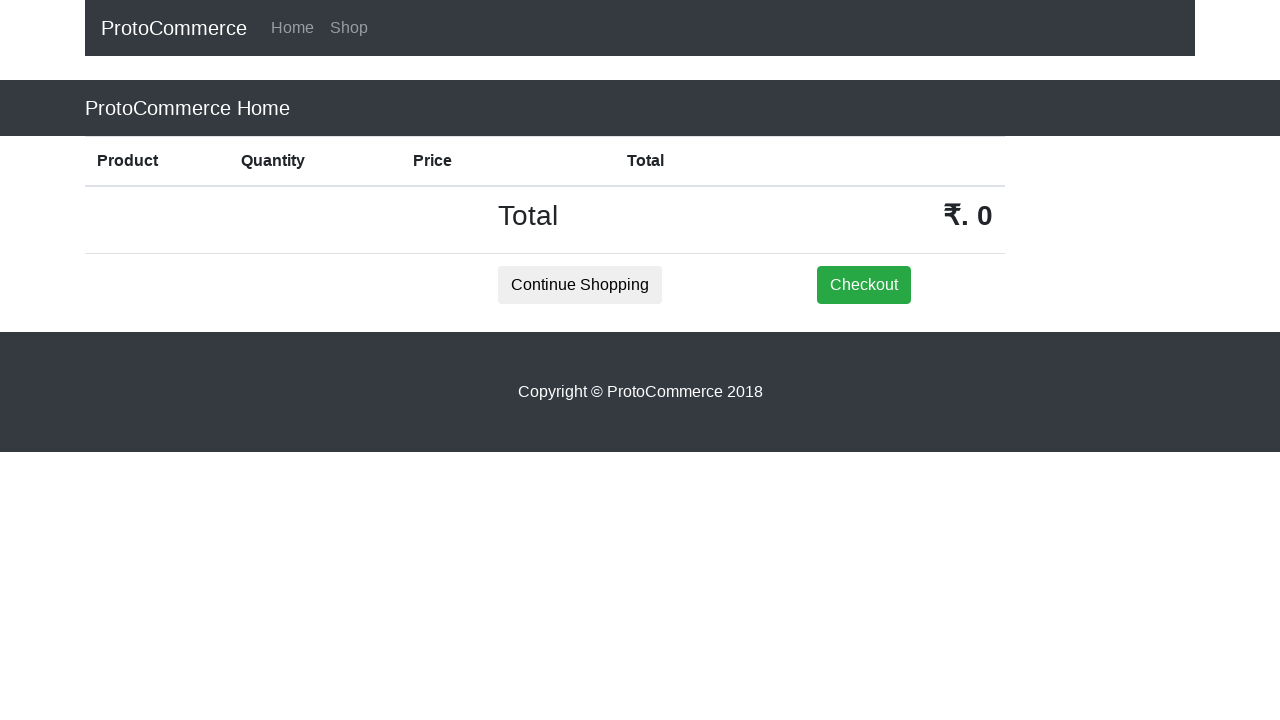

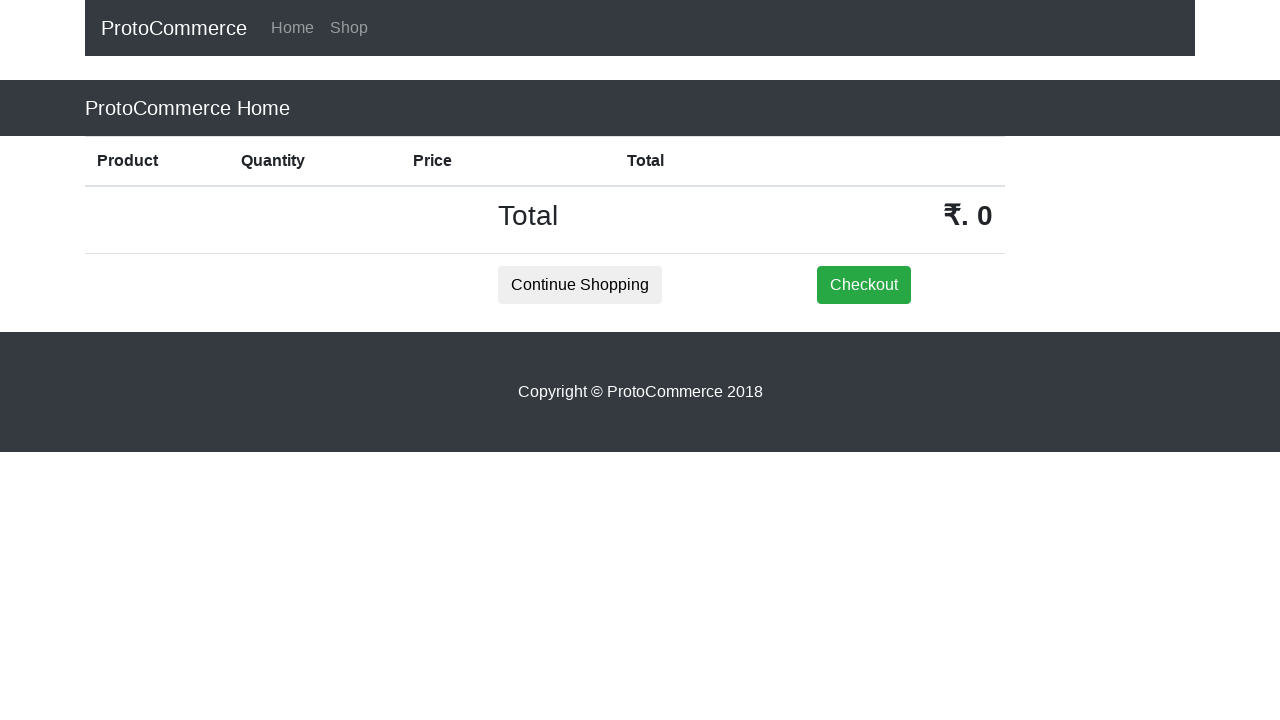